Tests clicking login button and closing the error message

Starting URL: https://the-internet.herokuapp.com/

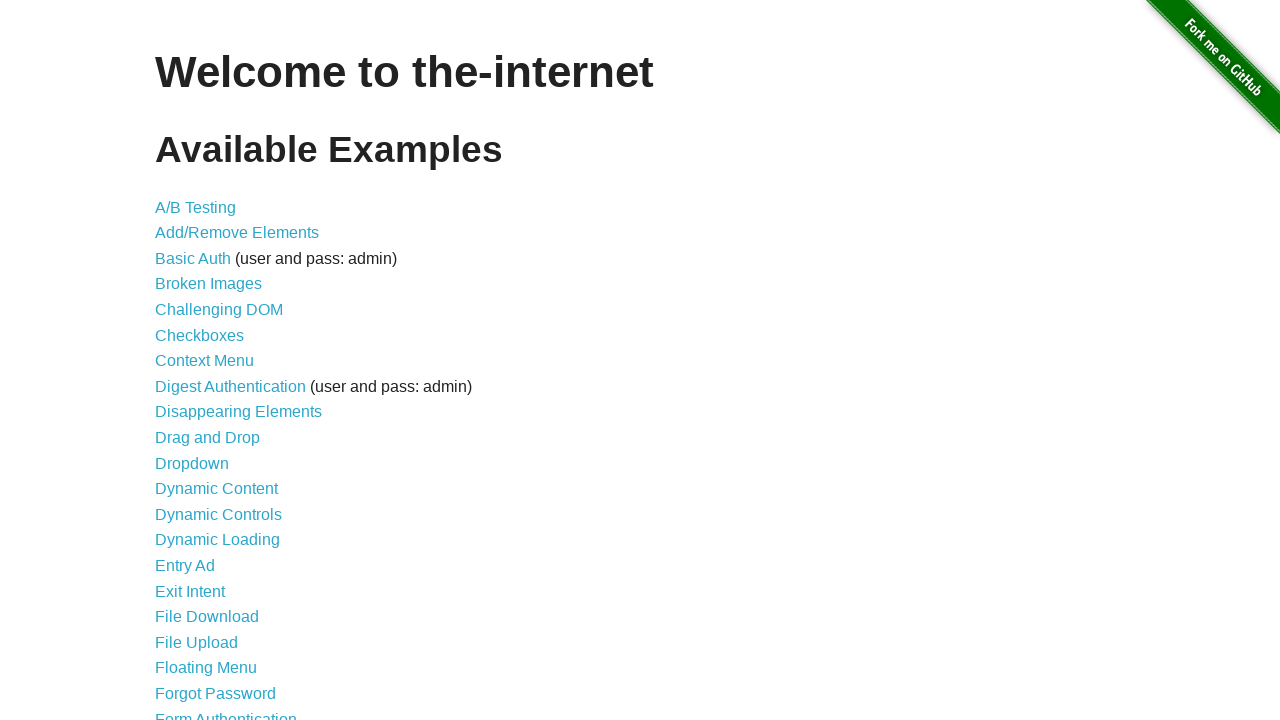

Clicked on Form Authentication link at (226, 712) on text=Form Authentication
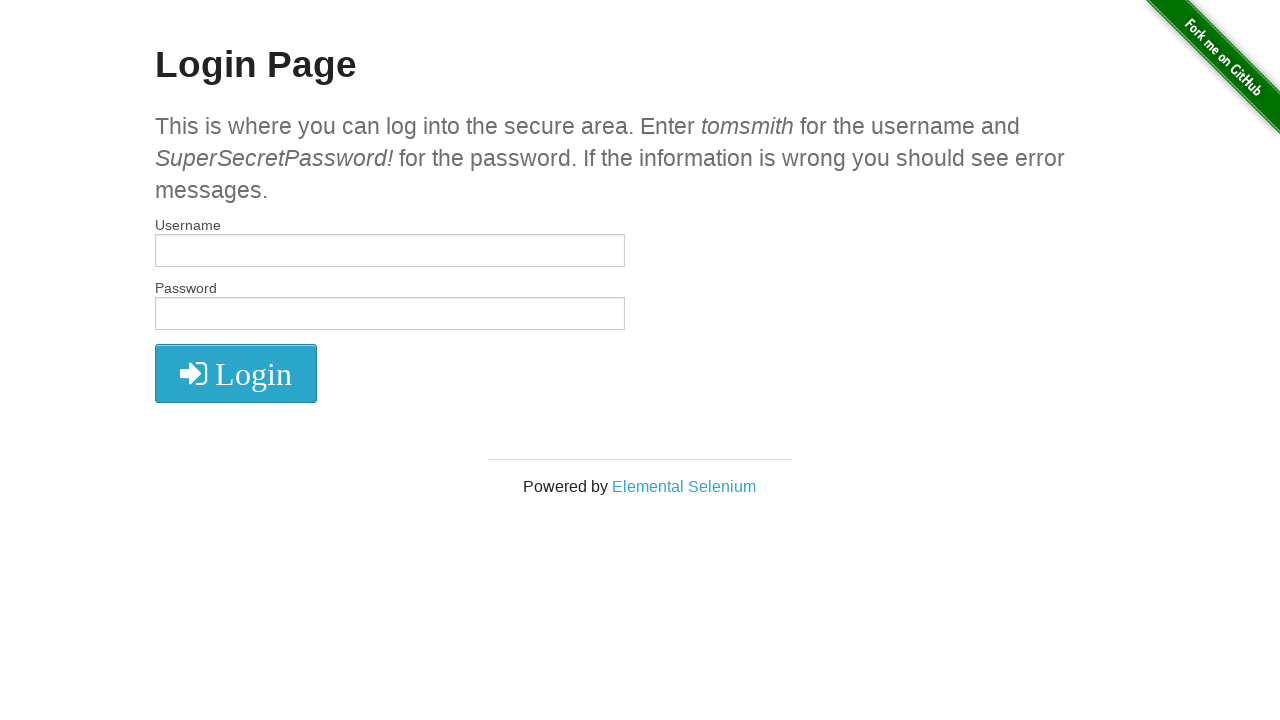

Clicked login button without entering credentials at (236, 373) on xpath=//form/button
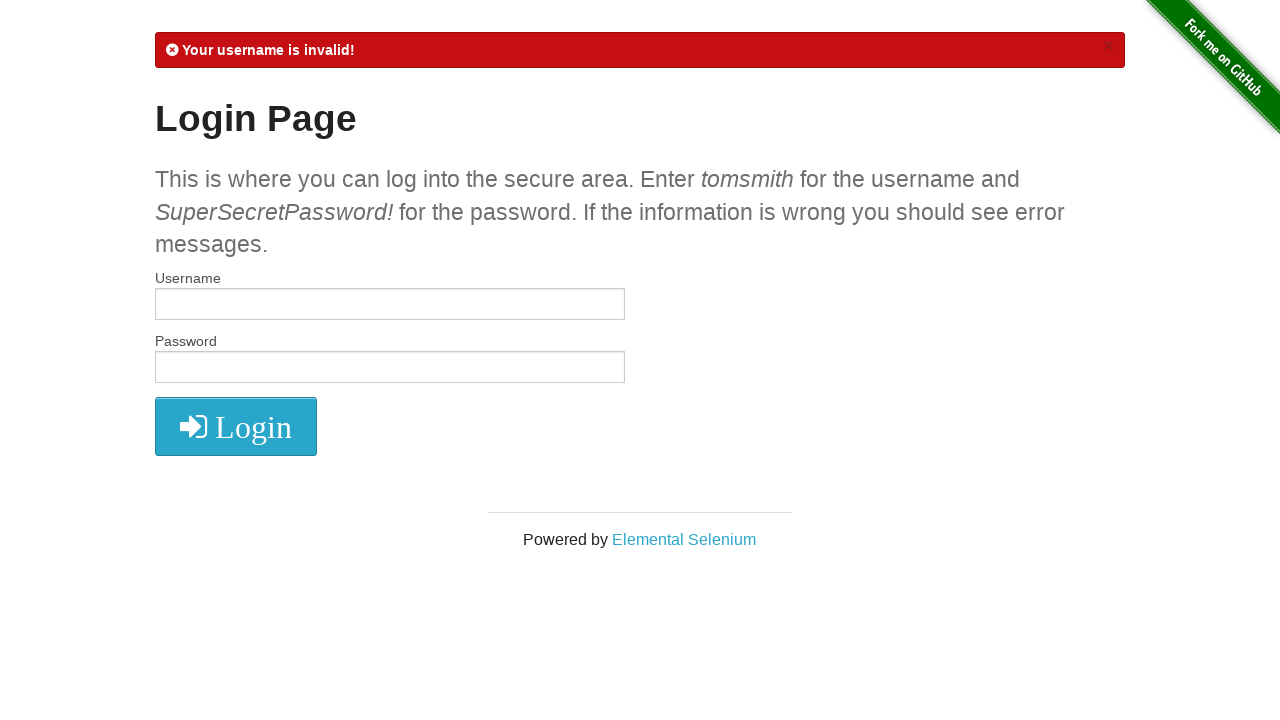

Clicked close button on error message at (1108, 46) on xpath=//a[@class="close"]
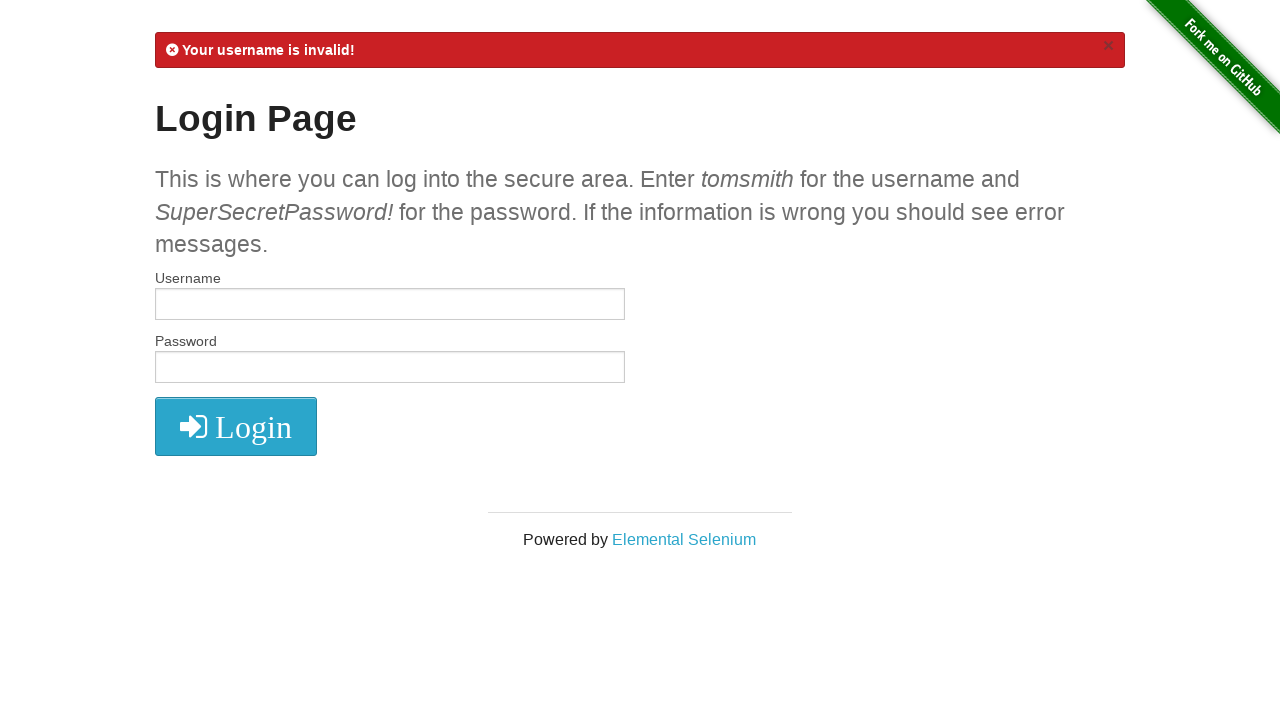

Waited for error message to disappear
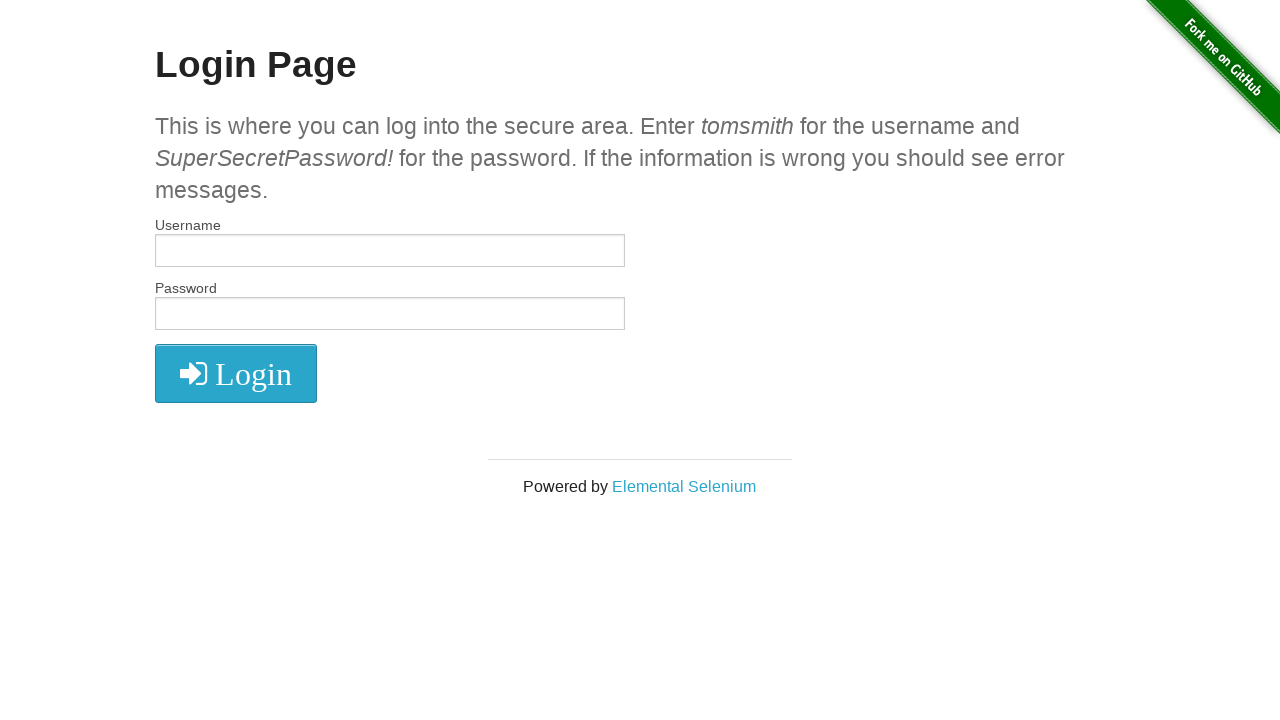

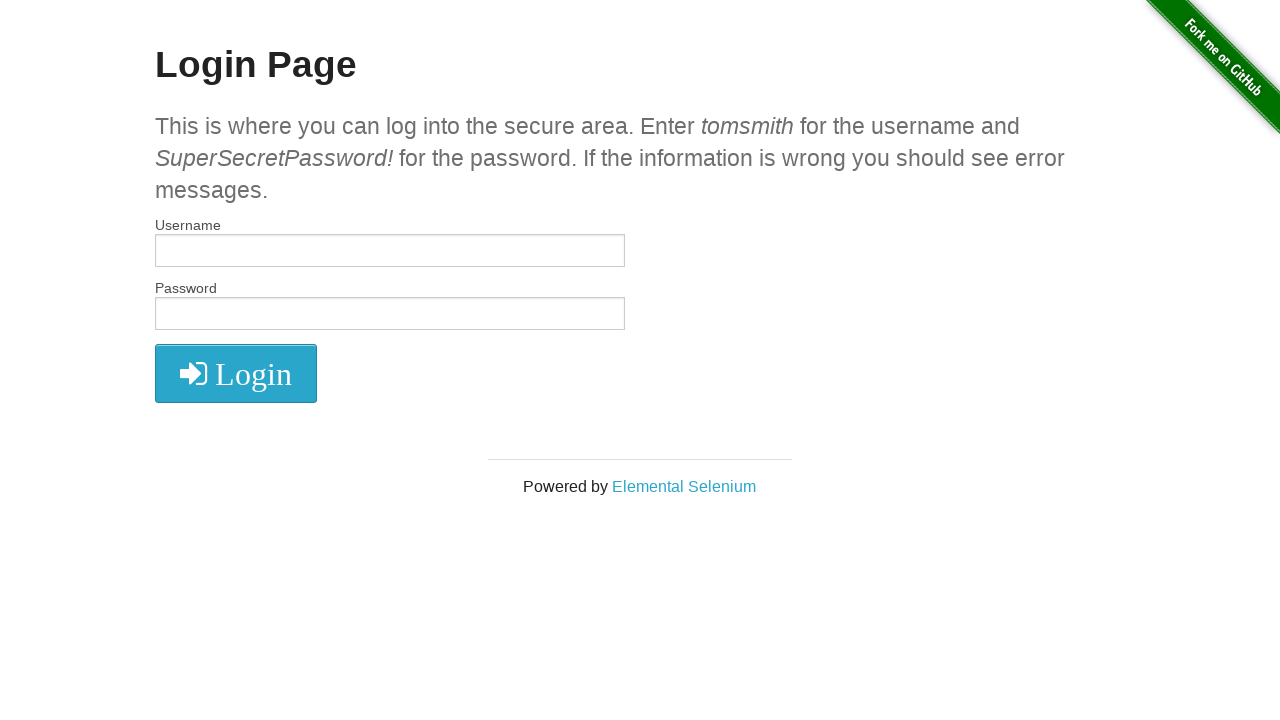